Navigates to Selenium's official website and performs a right-click (context click) on the News heading element to open the browser context menu.

Starting URL: https://www.selenium.dev

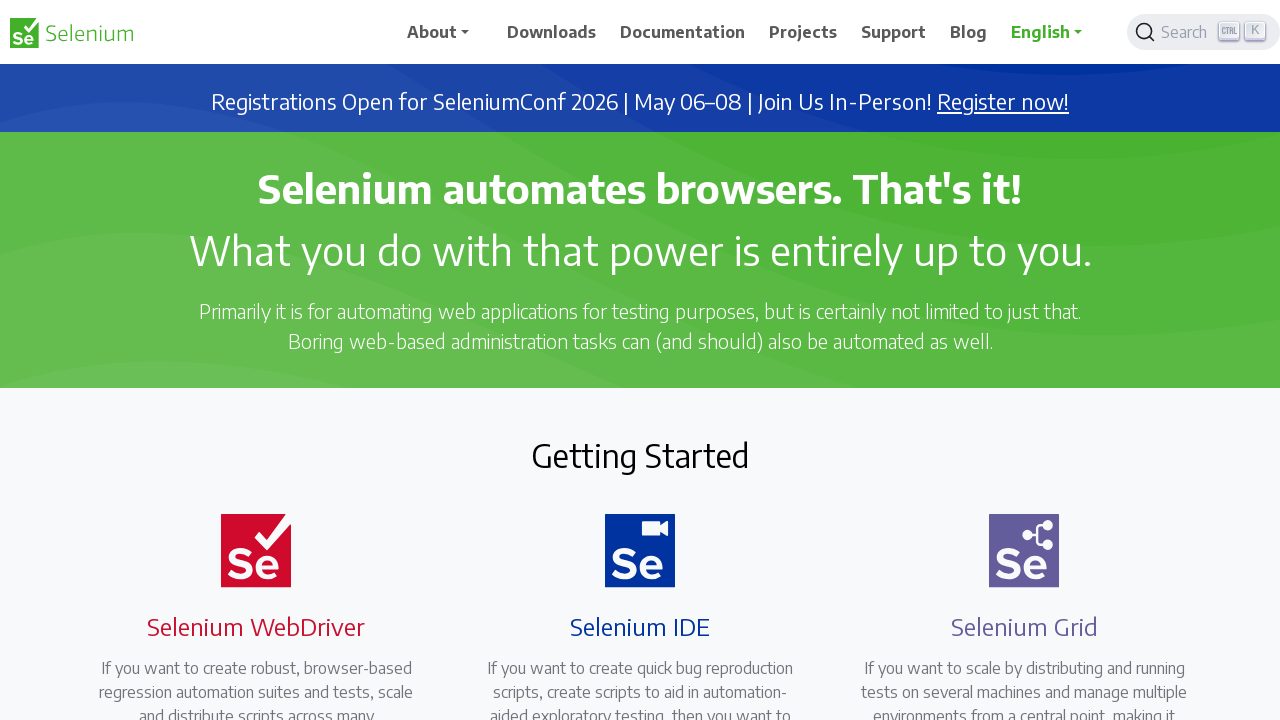

Navigated to Selenium official website
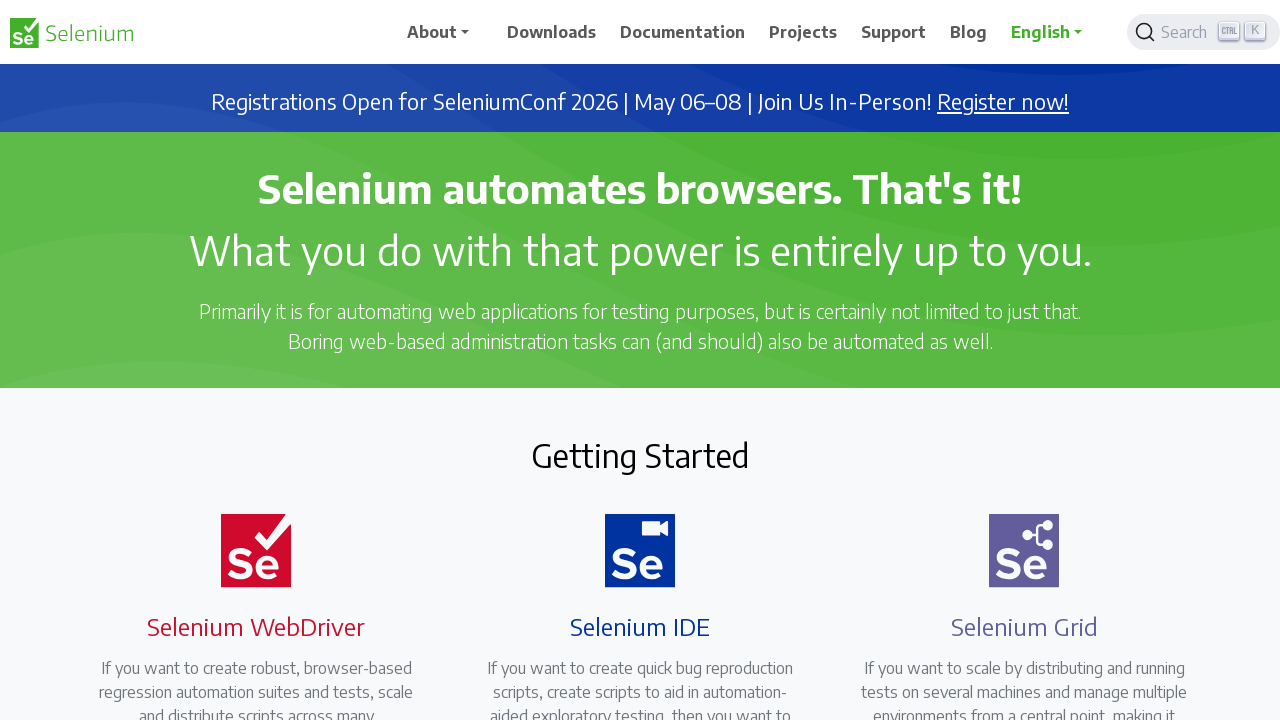

News heading element is visible
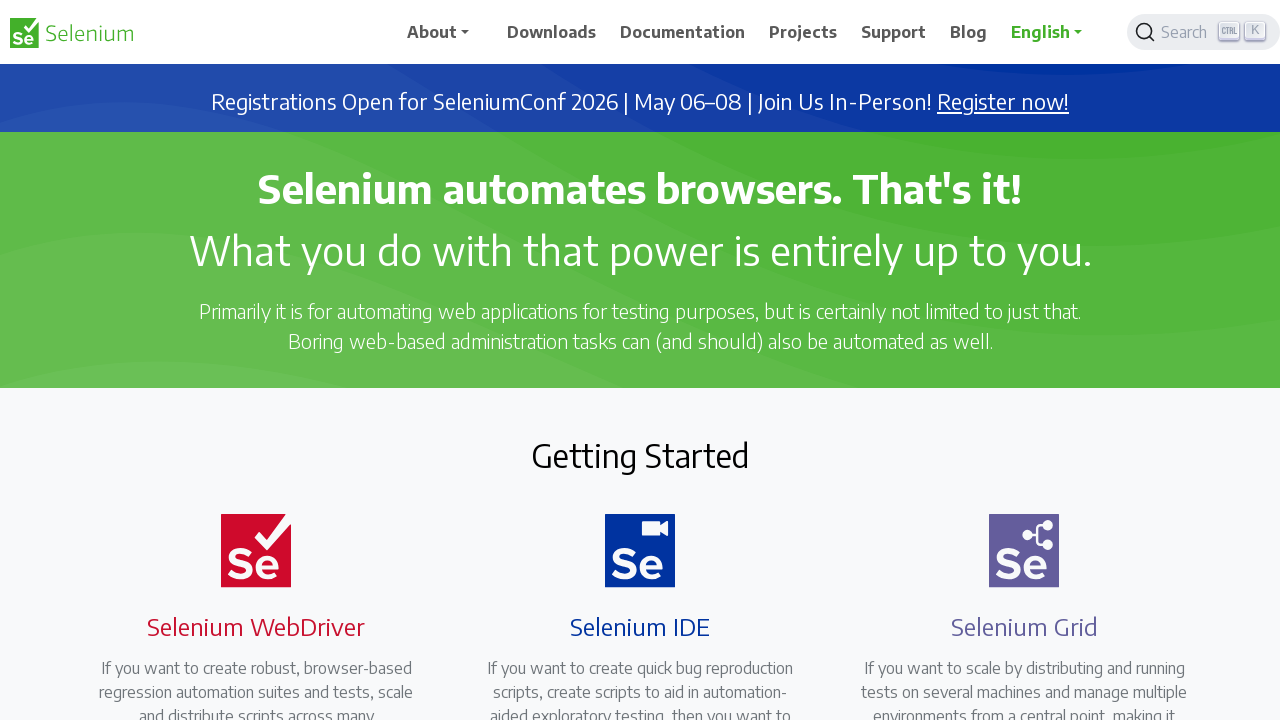

Right-clicked on News heading to open context menu at (640, 361) on //h2[.='News']
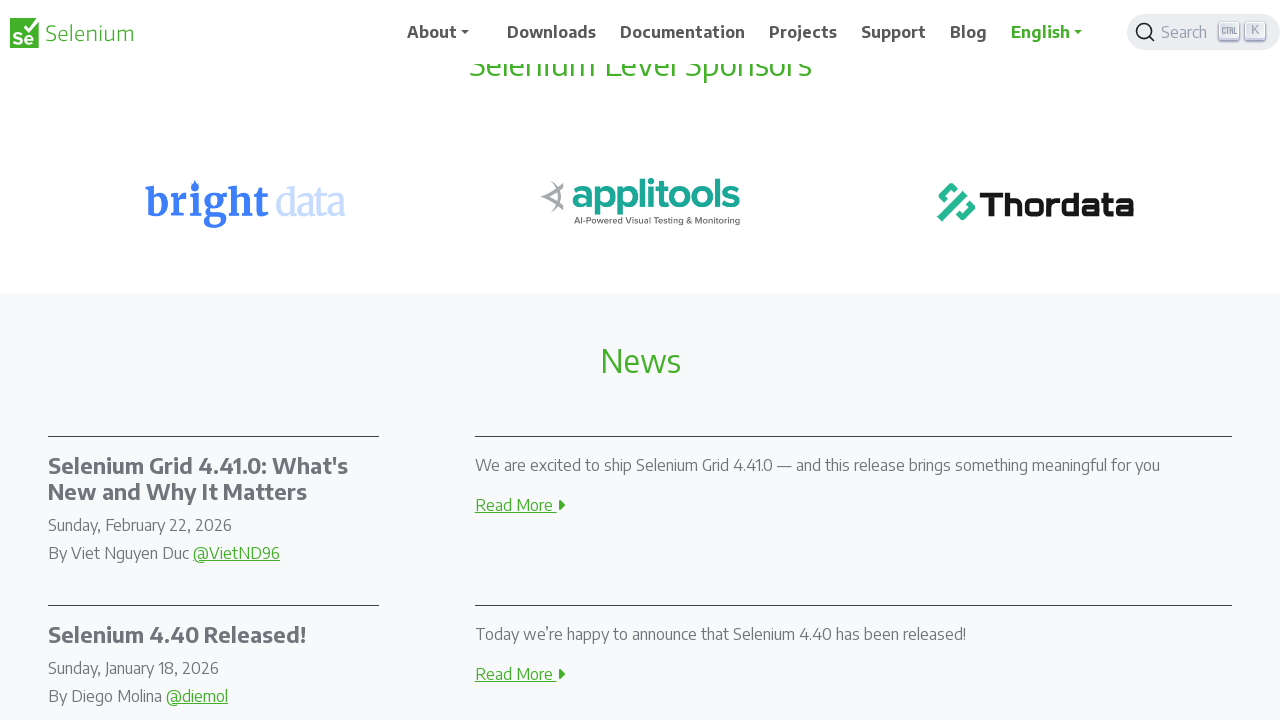

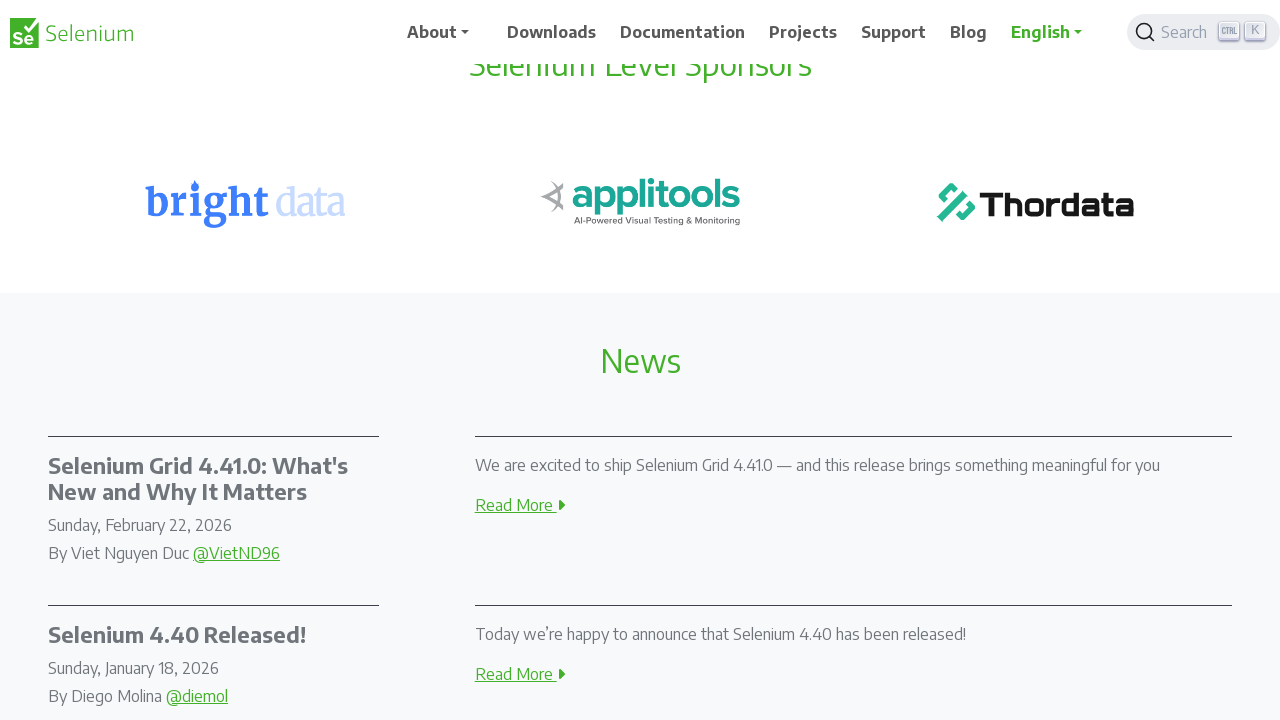